Tests multi-level menu navigation by hovering over menu items and clicking on a nested submenu item

Starting URL: https://demoqa.com/menu#

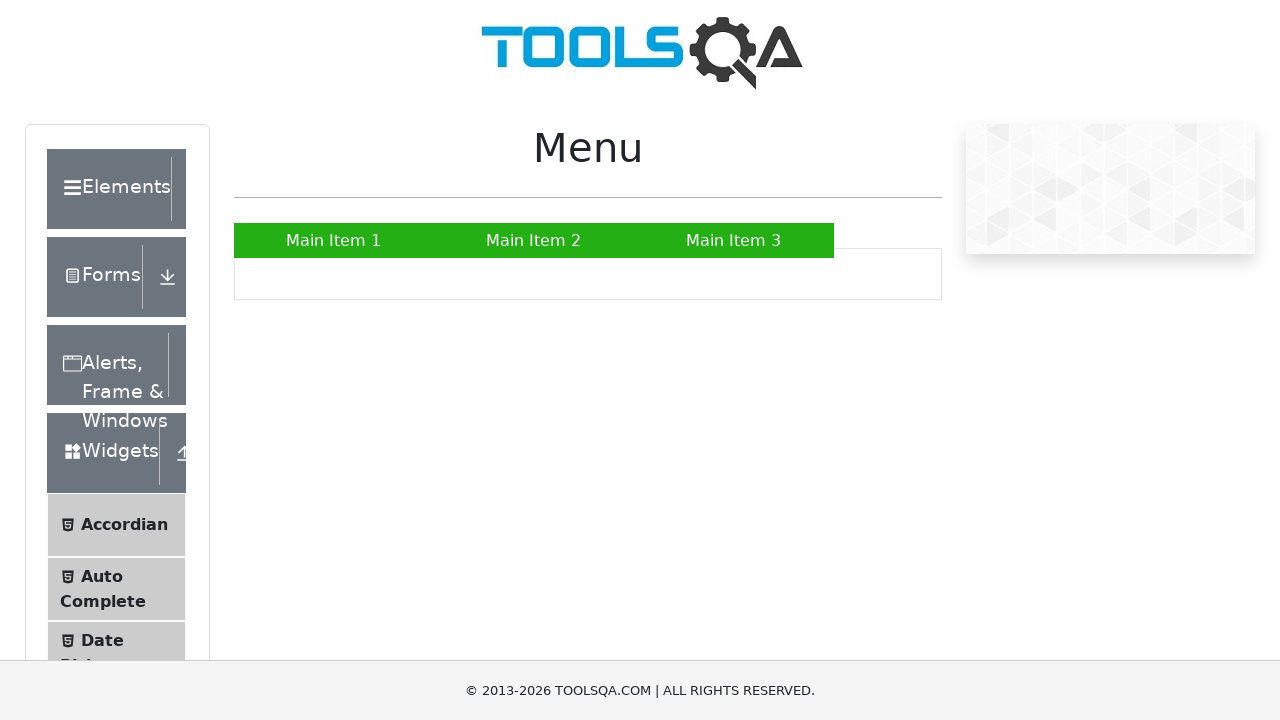

Hovered over Main Item 2 to reveal submenu at (534, 240) on xpath=//a[contains(text(),'Main Item 2')]
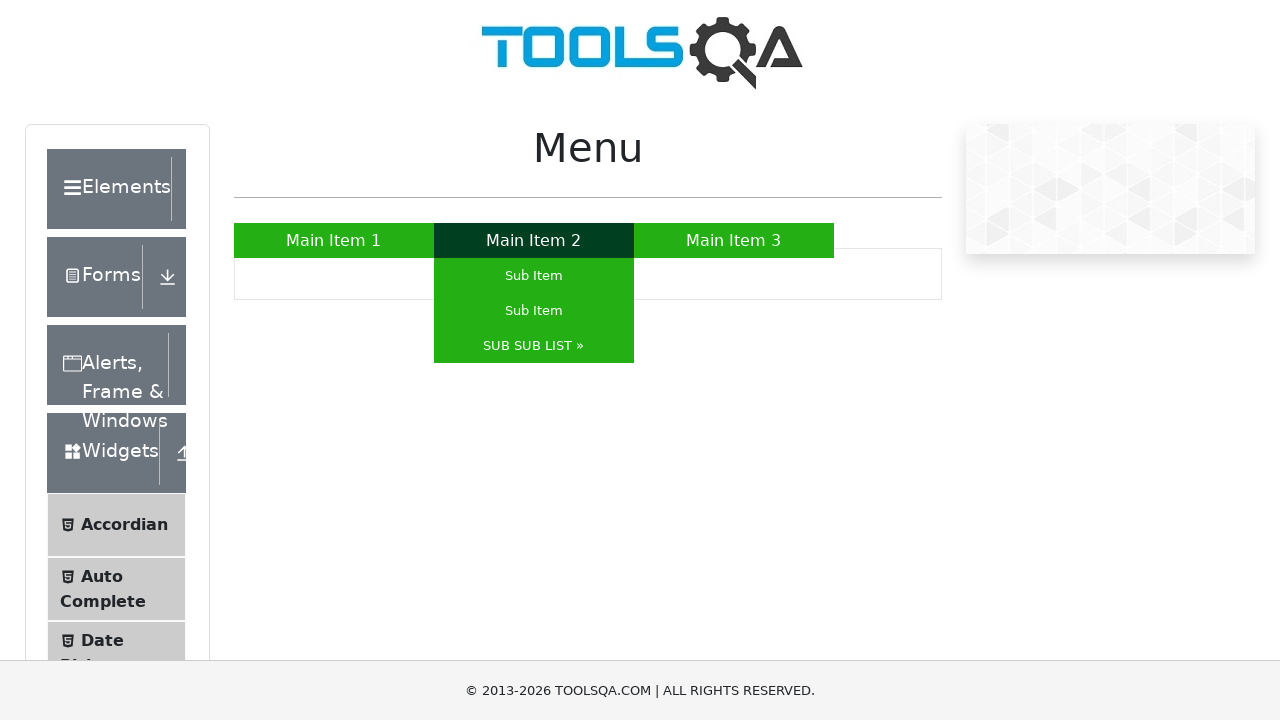

Hovered over SUB SUB LIST to reveal nested submenu at (534, 346) on xpath=//a[contains(text(),'SUB SUB LIST »')]
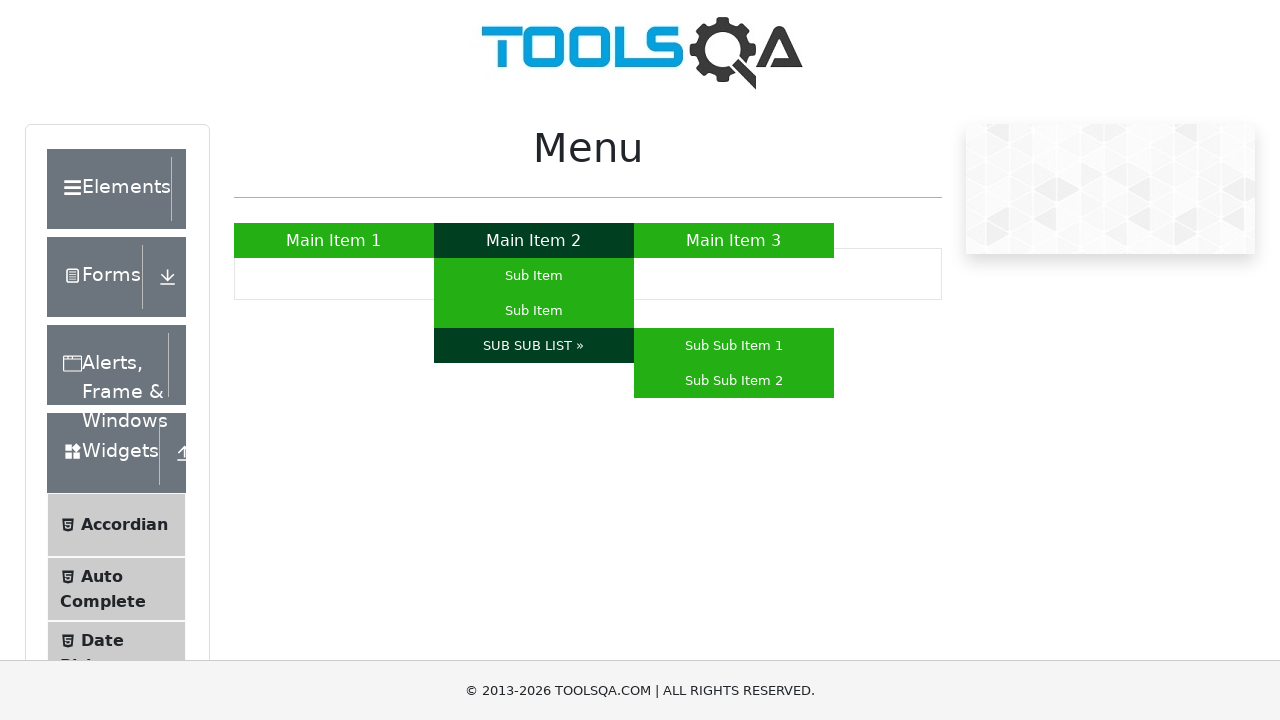

Clicked on Sub Sub Item 1 from nested submenu at (734, 346) on xpath=//a[contains(text(),'Sub Sub Item 1')]
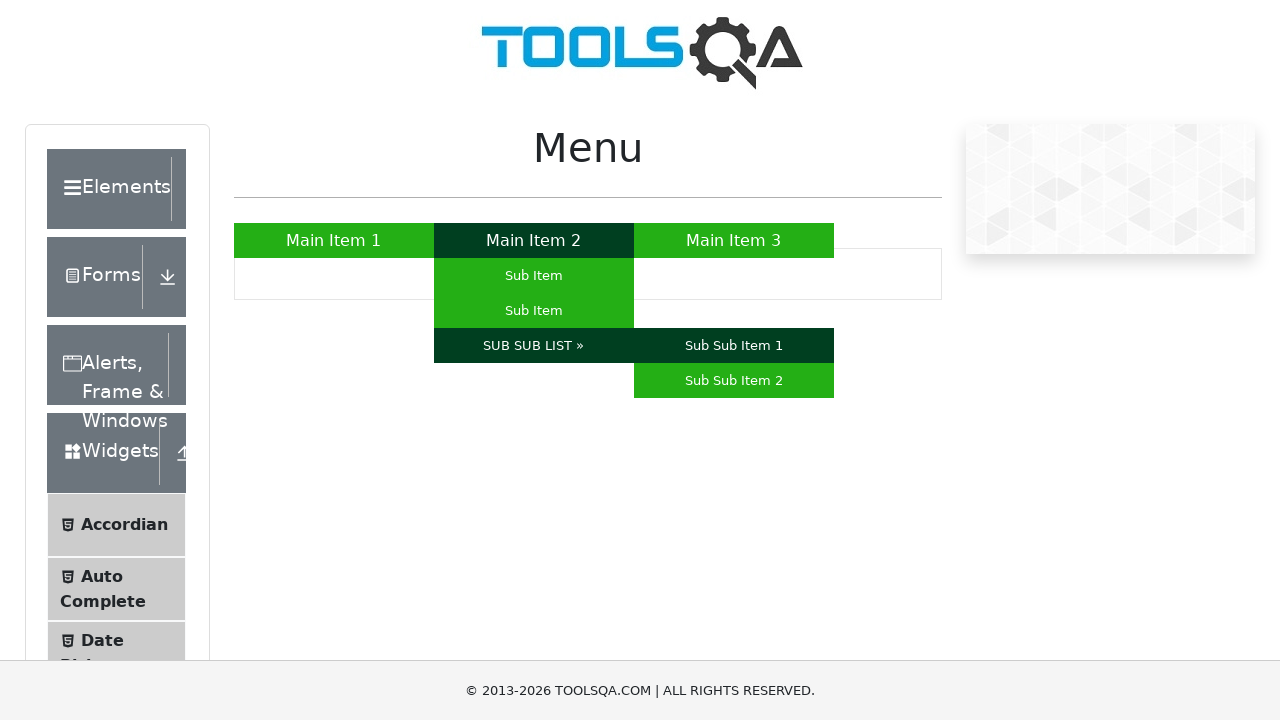

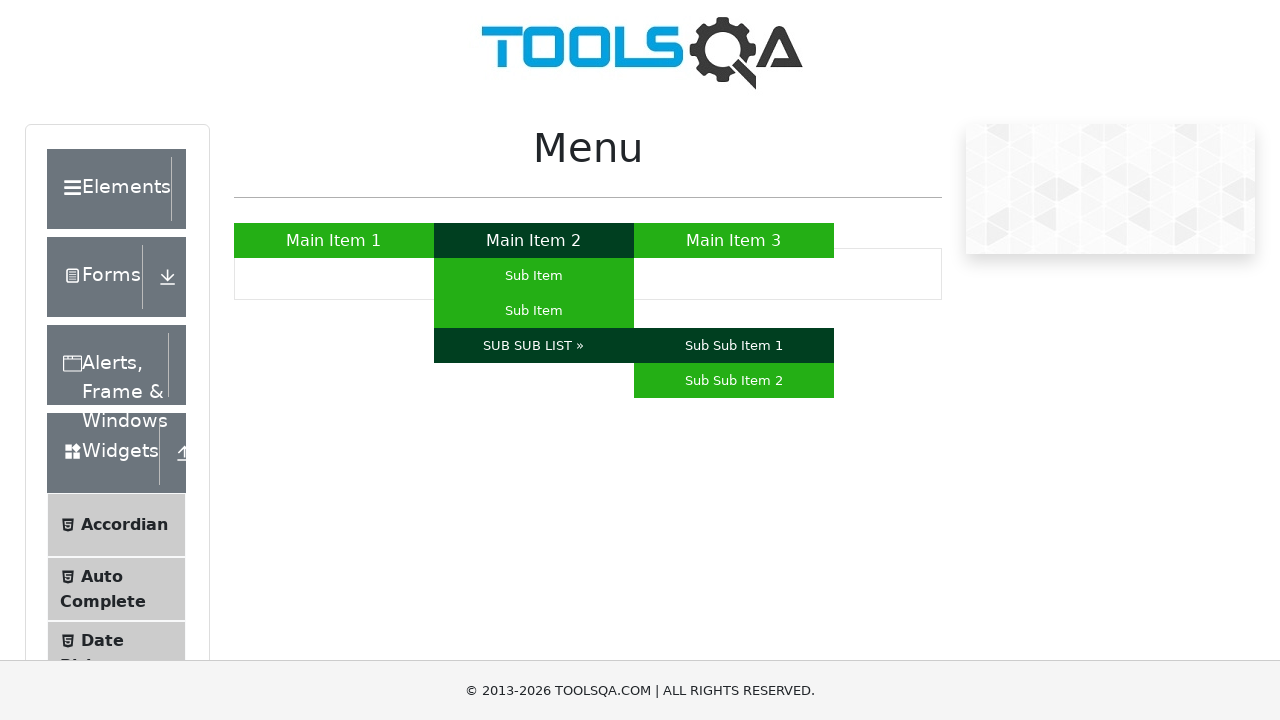